Navigates to Kakao's career page, selects "all companies" filter, and performs infinite scrolling to load all job listings

Starting URL: https://careers.kakao.com/jobs

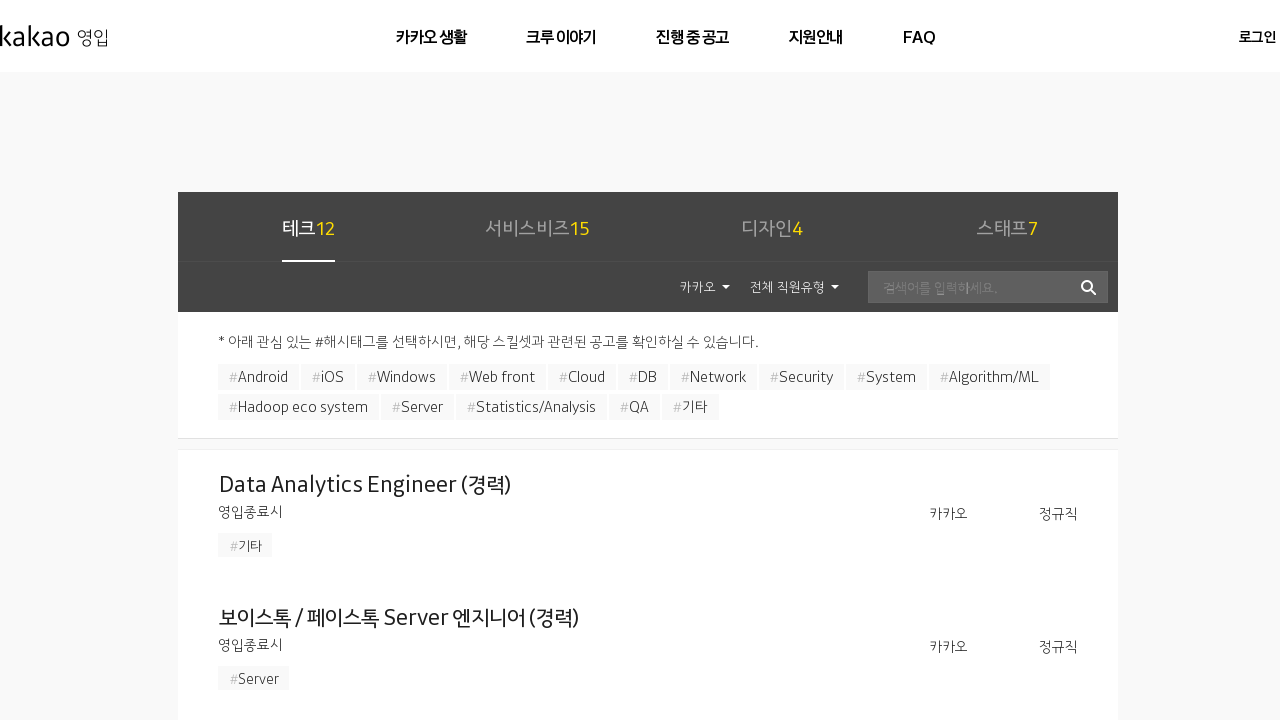

Waited for company filter dropdown to load
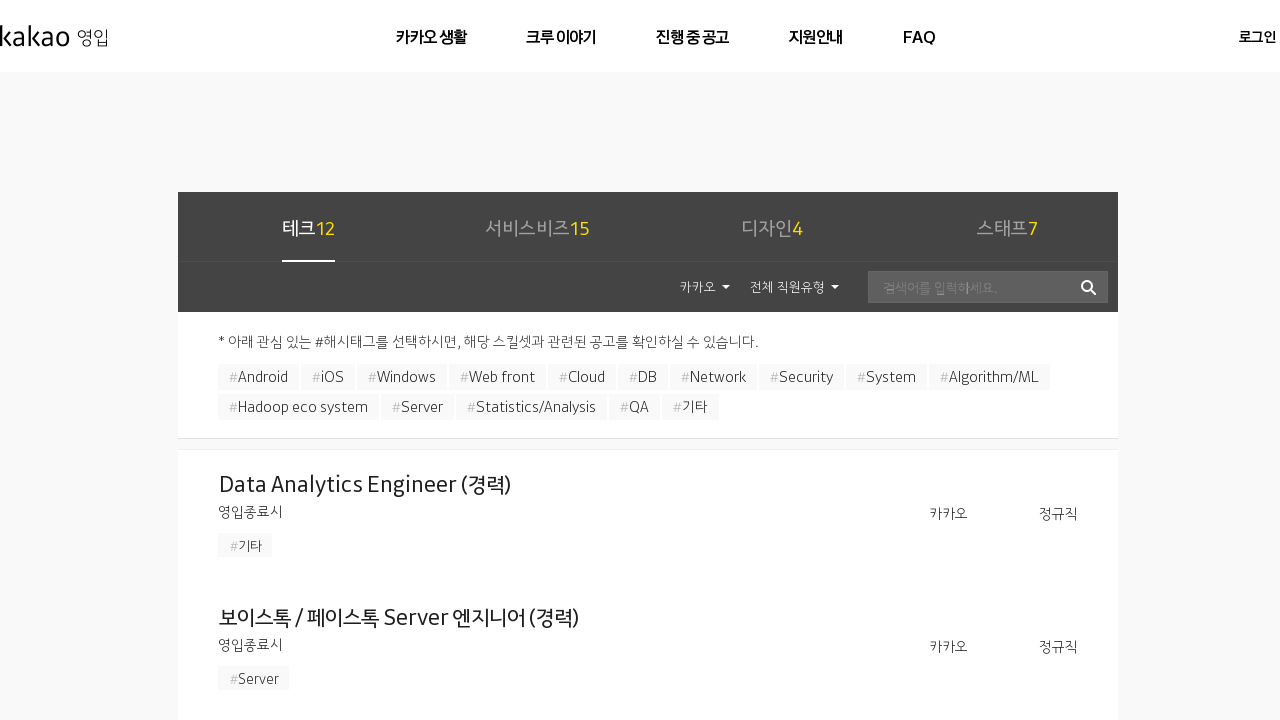

Clicked on company filter dropdown at (705, 287) on div.box_select.cursor_hand
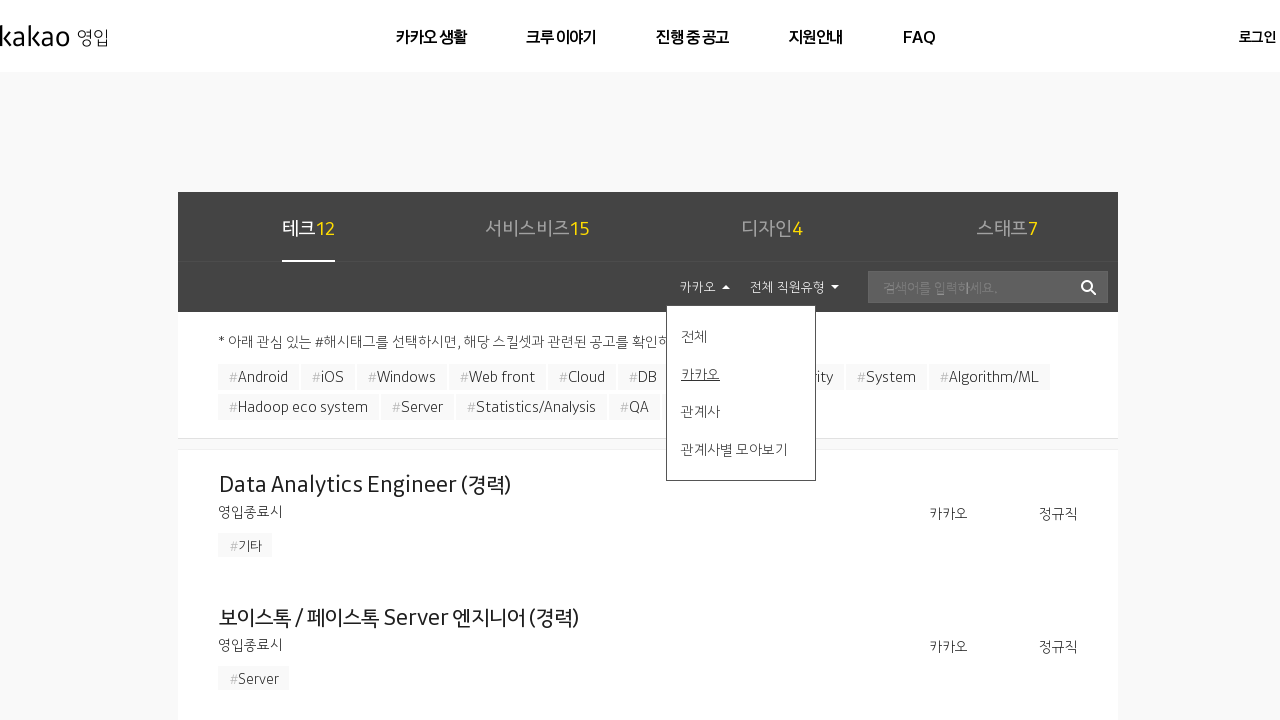

Selected 'All Companies' filter option at (748, 336) on xpath=//ul[@id='companySelect']/li[span/span[text()='전체']]
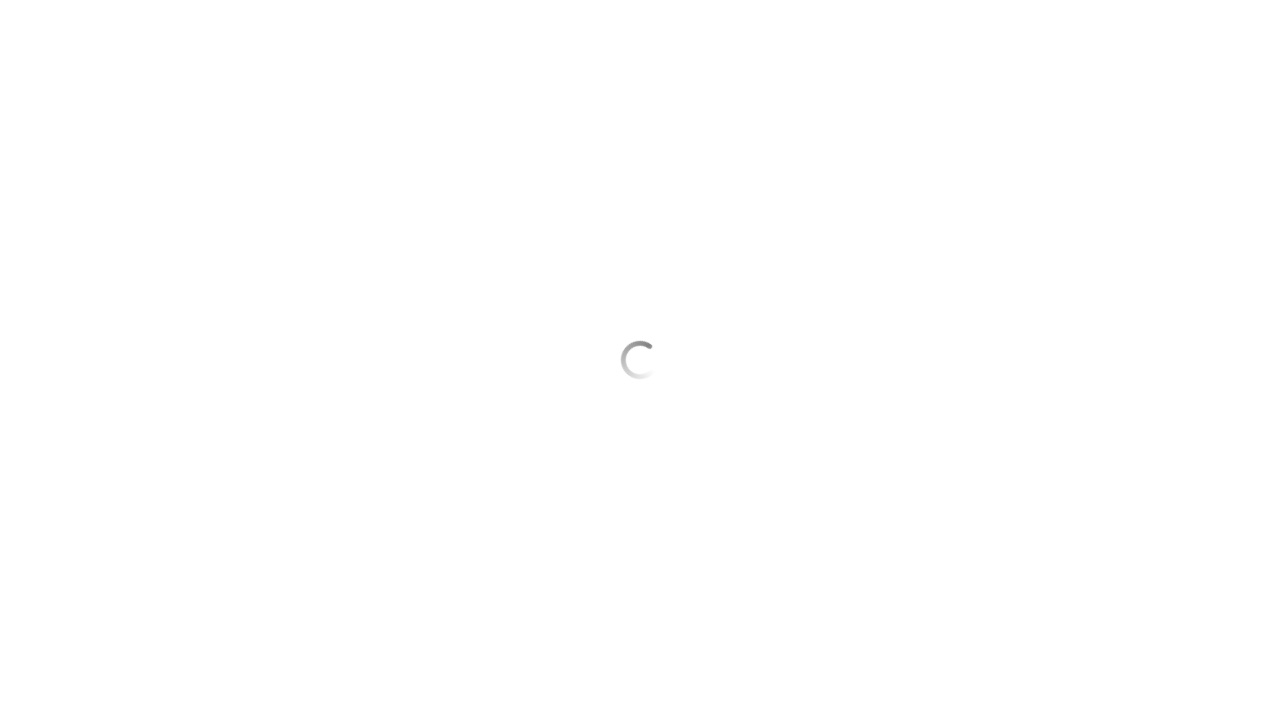

Pressed End key to scroll down
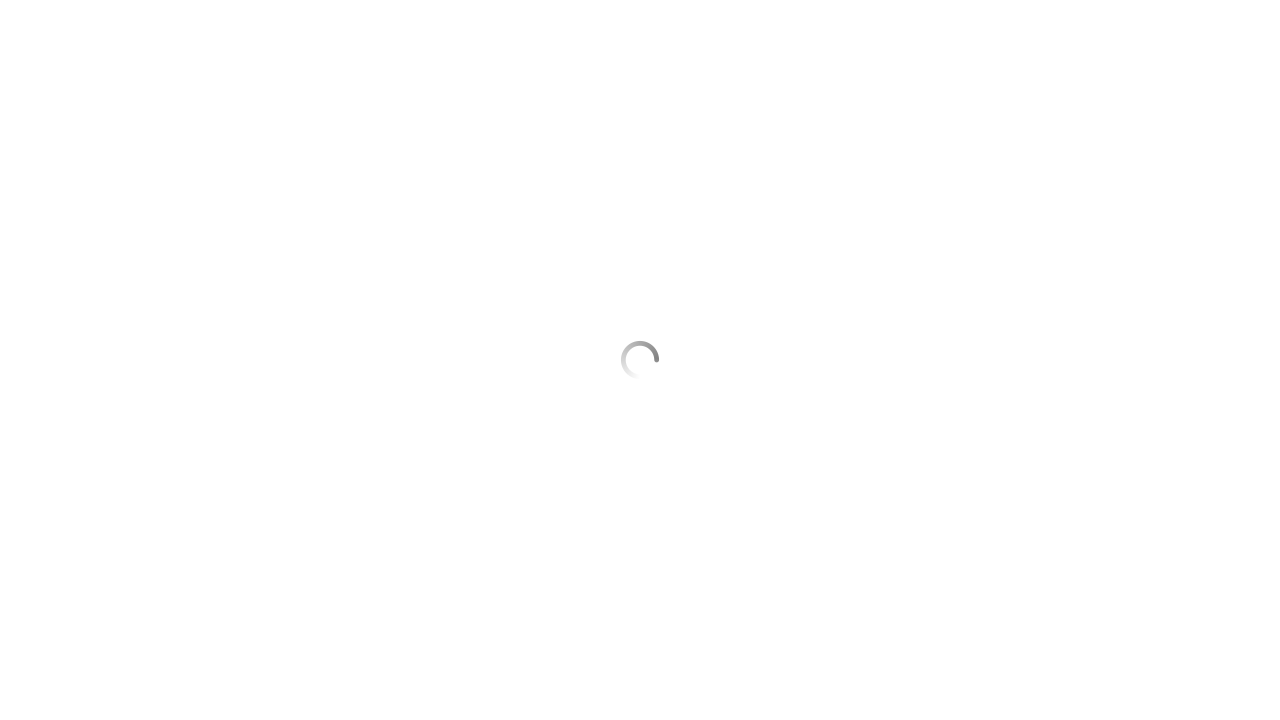

Waited 2 seconds for new job listings to load
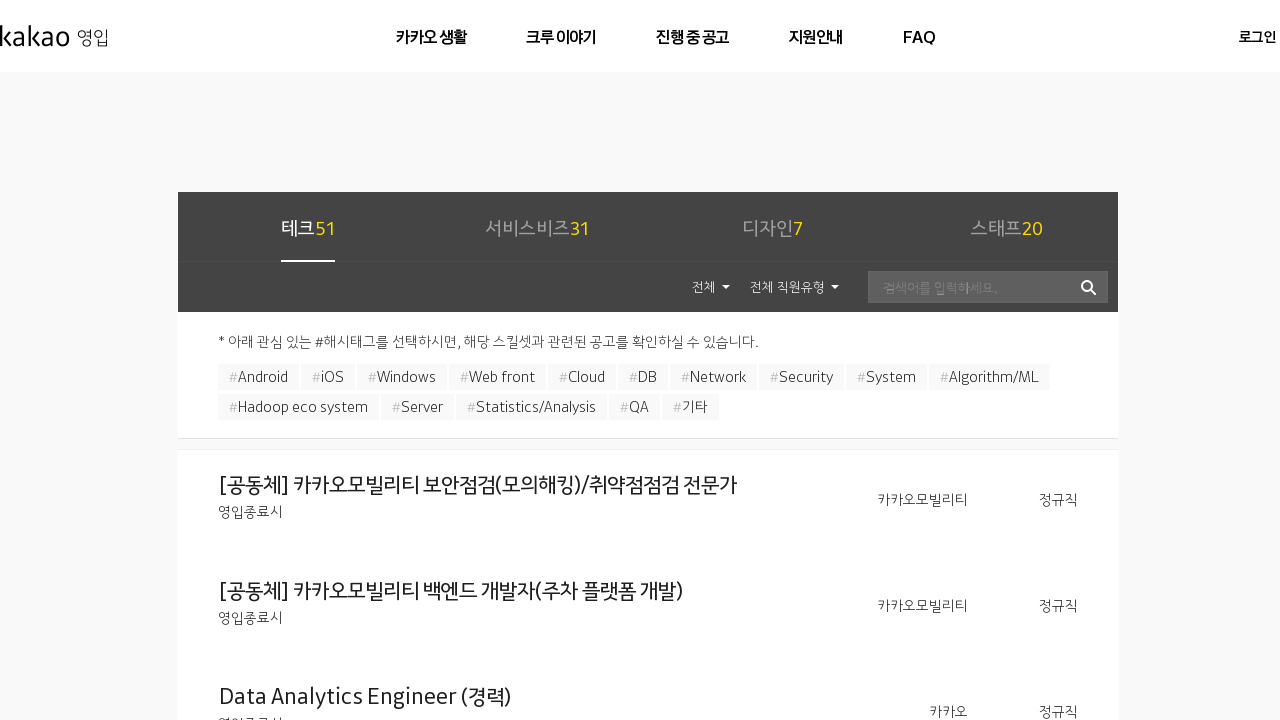

Evaluated current scroll position: 0
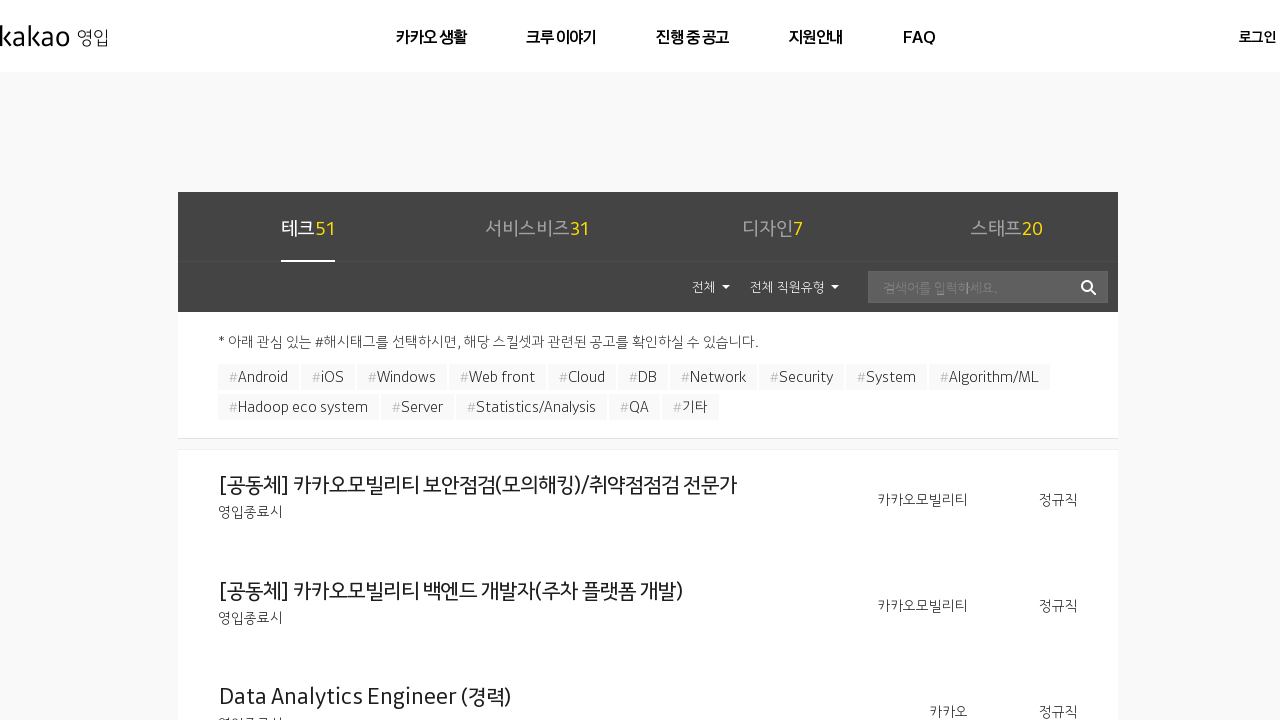

Reached end of job listings - no new content loaded
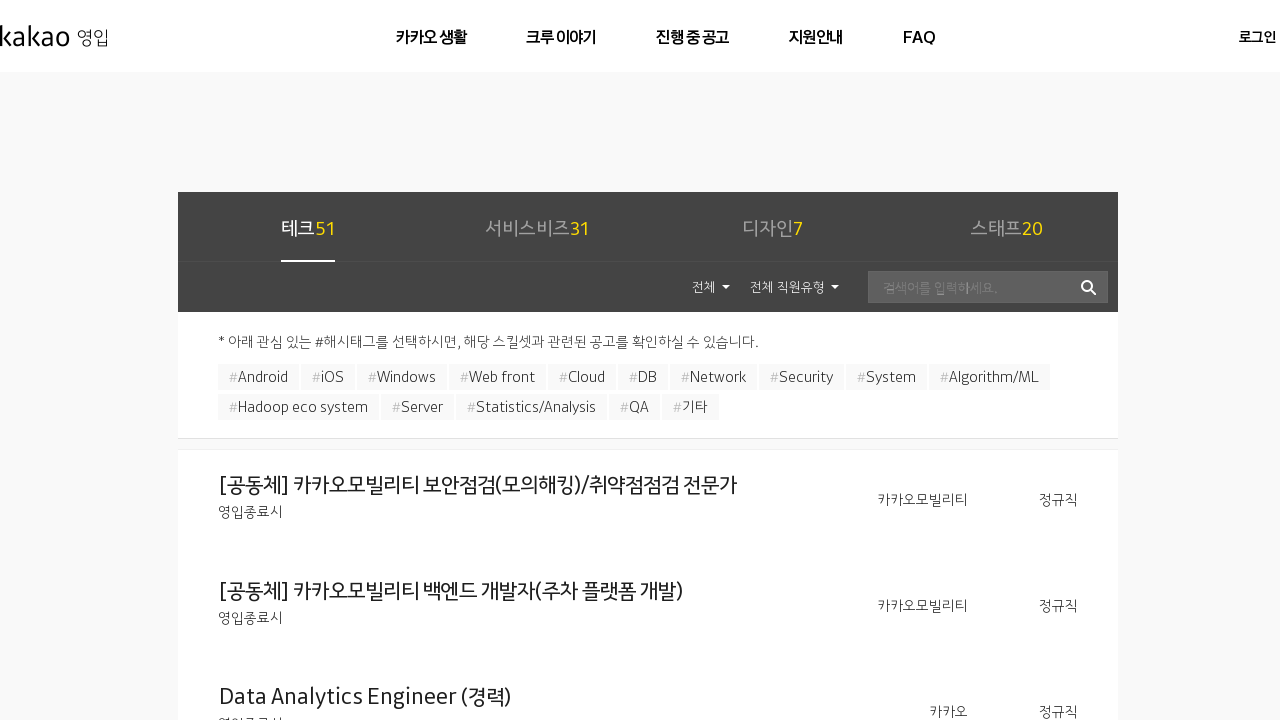

Verified all job listings are visible on the page
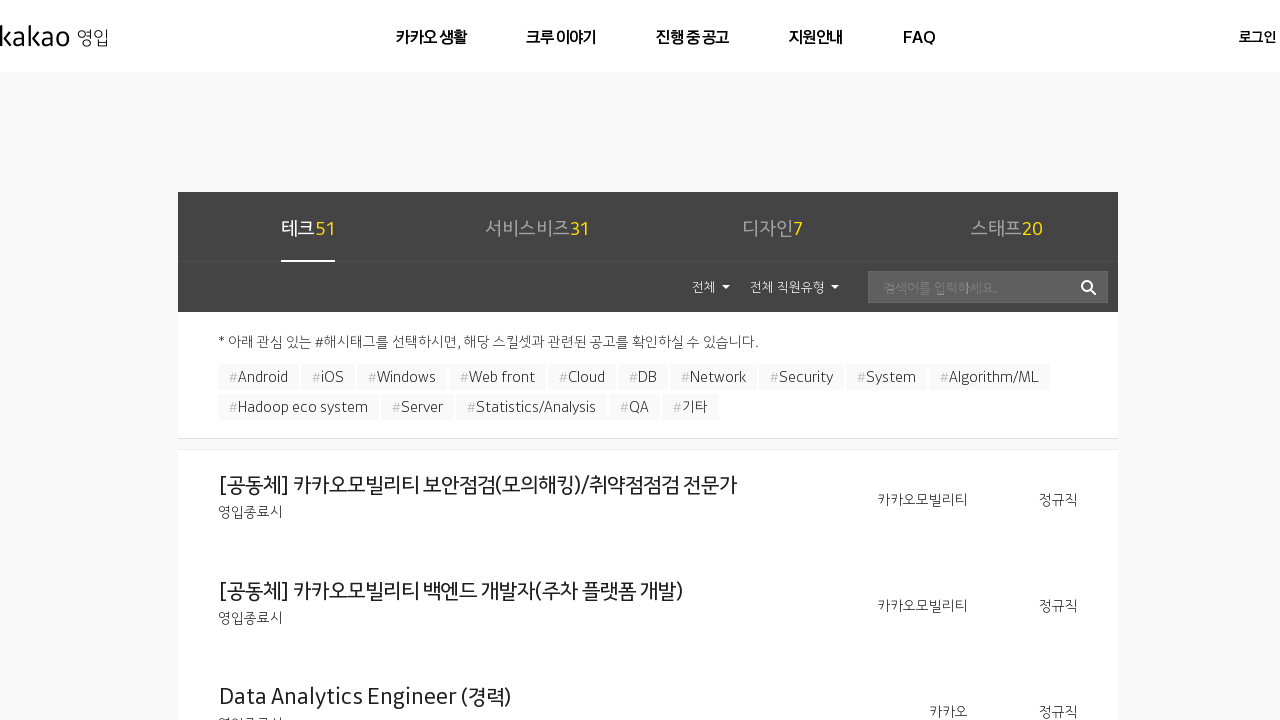

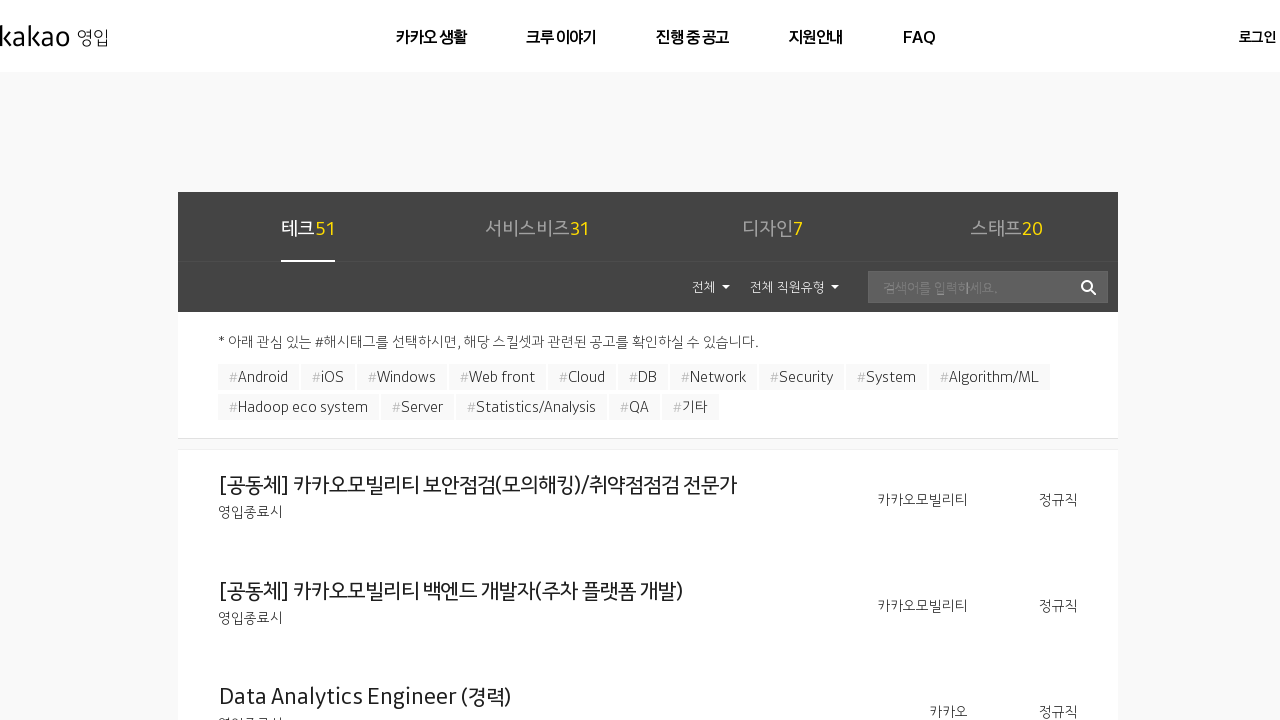